Navigates to GeeksforGeeks homepage and waits for the page to load

Starting URL: https://www.geeksforgeeks.org/

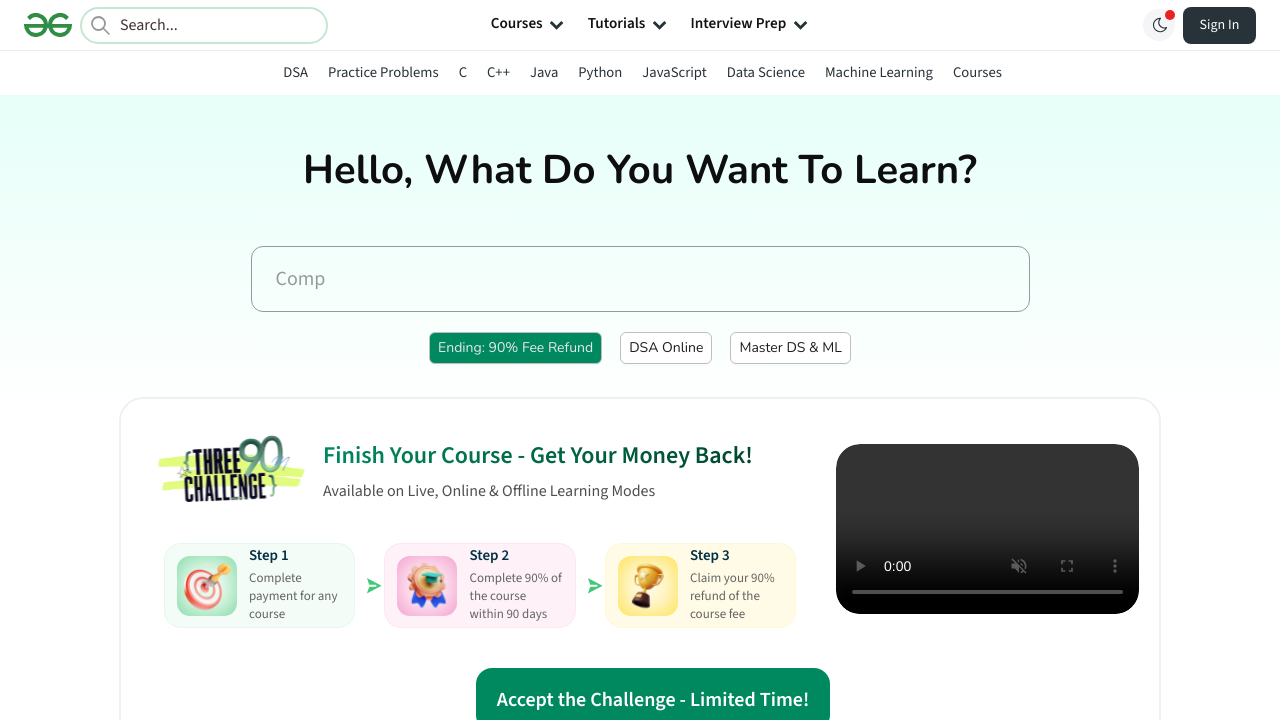

GeeksforGeeks homepage loaded with networkidle state
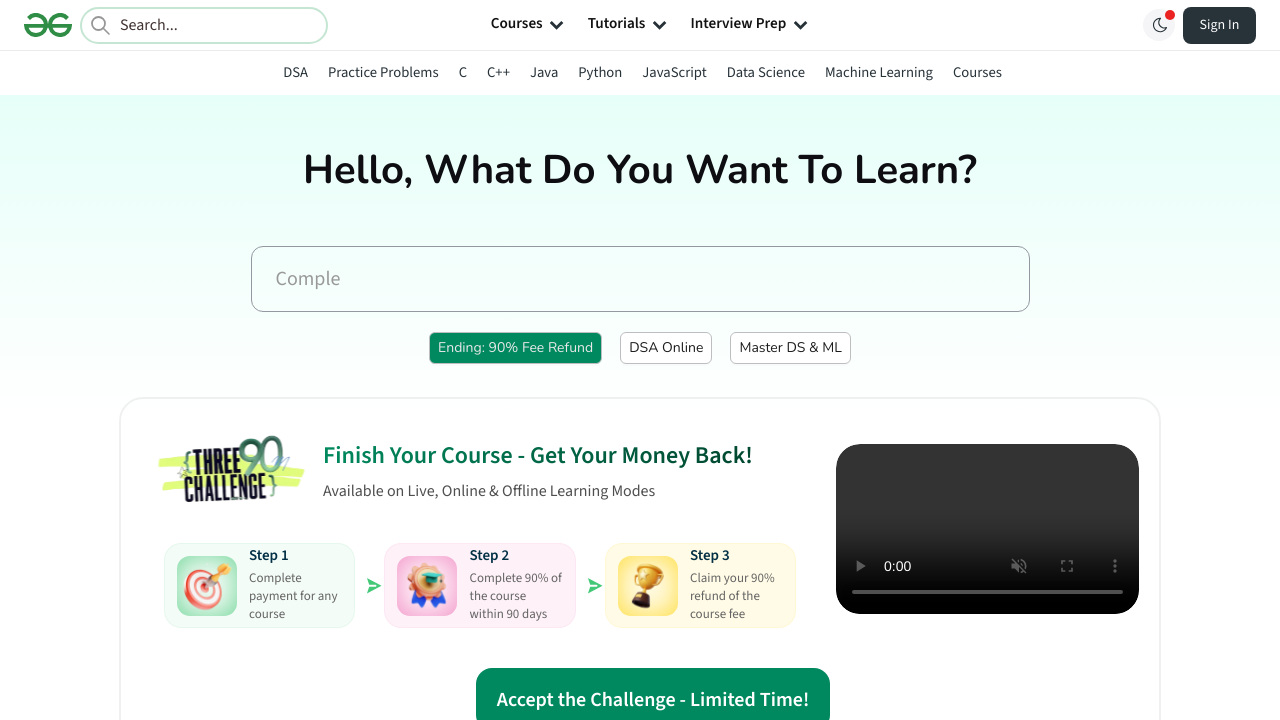

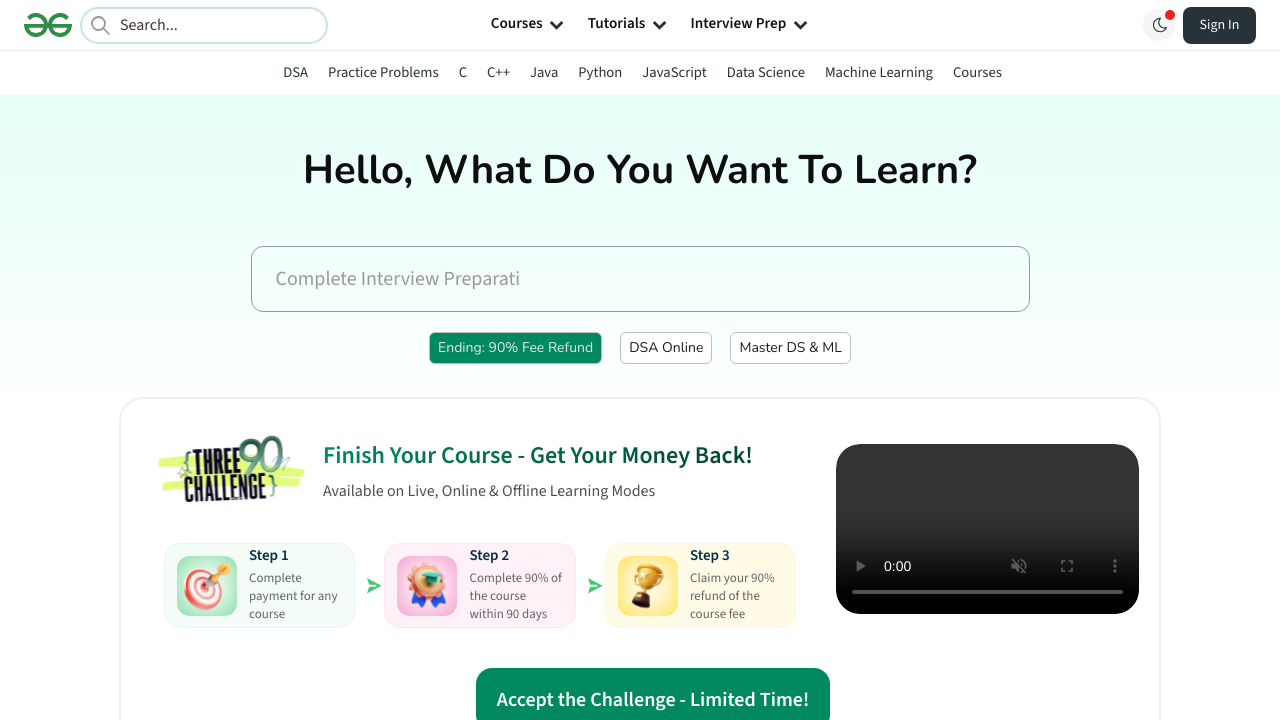